Tests iframe interaction by clicking on the IFRAME tab, filling a search textbox inside the iframe, and clicking search

Starting URL: https://www.globalsqa.com/demo-site/frames-and-windows

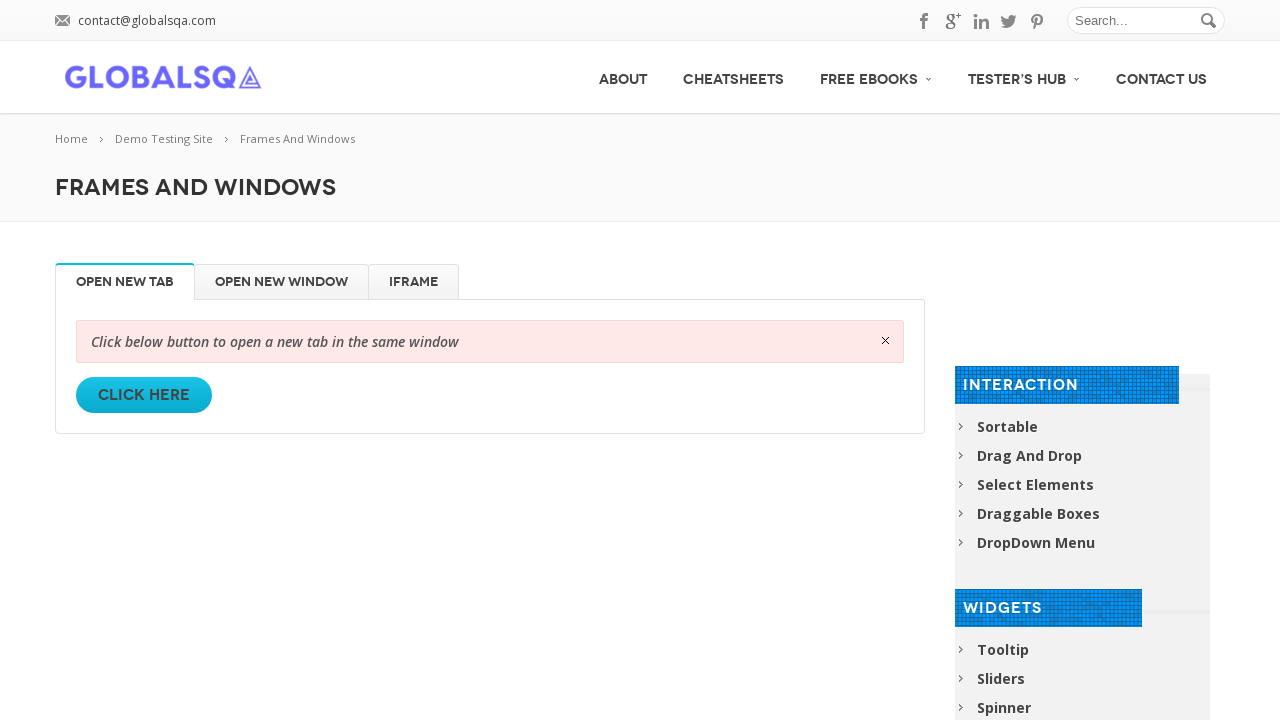

Clicked on IFRAME tab at (414, 282) on internal:role=tab >> internal:has-text="IFRAME"i
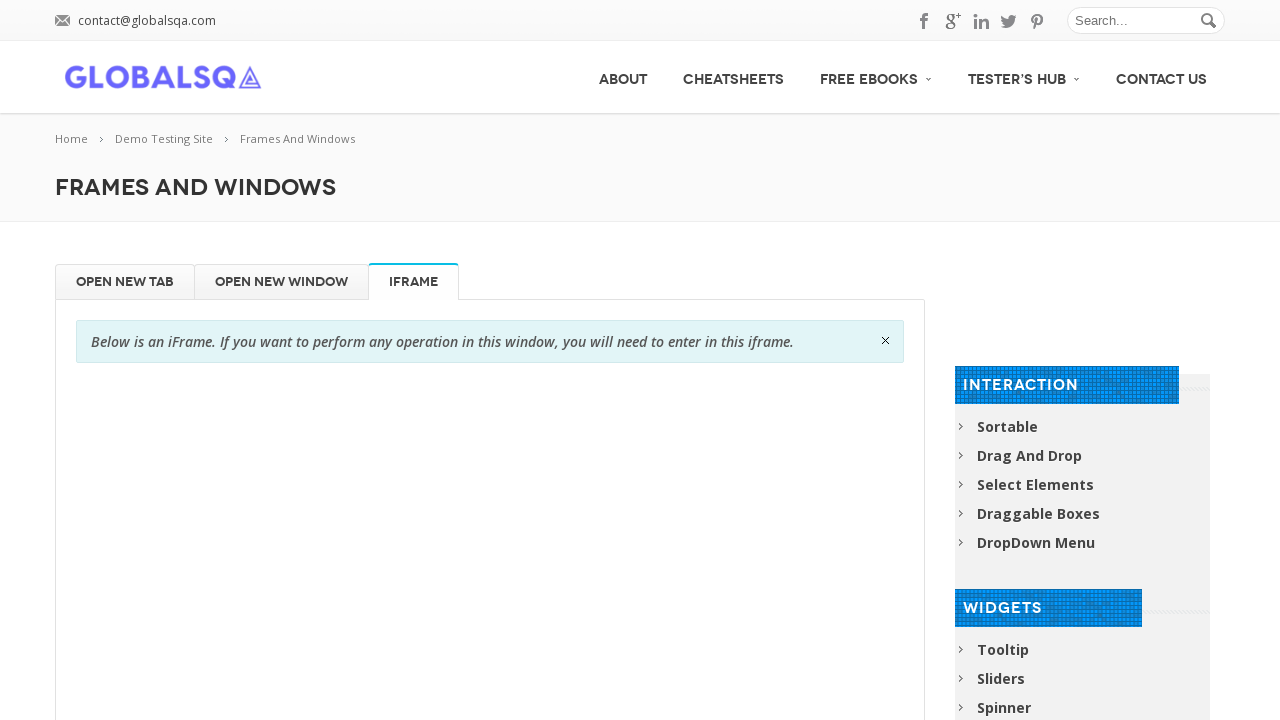

Located iframe element with name 'globalSqa'
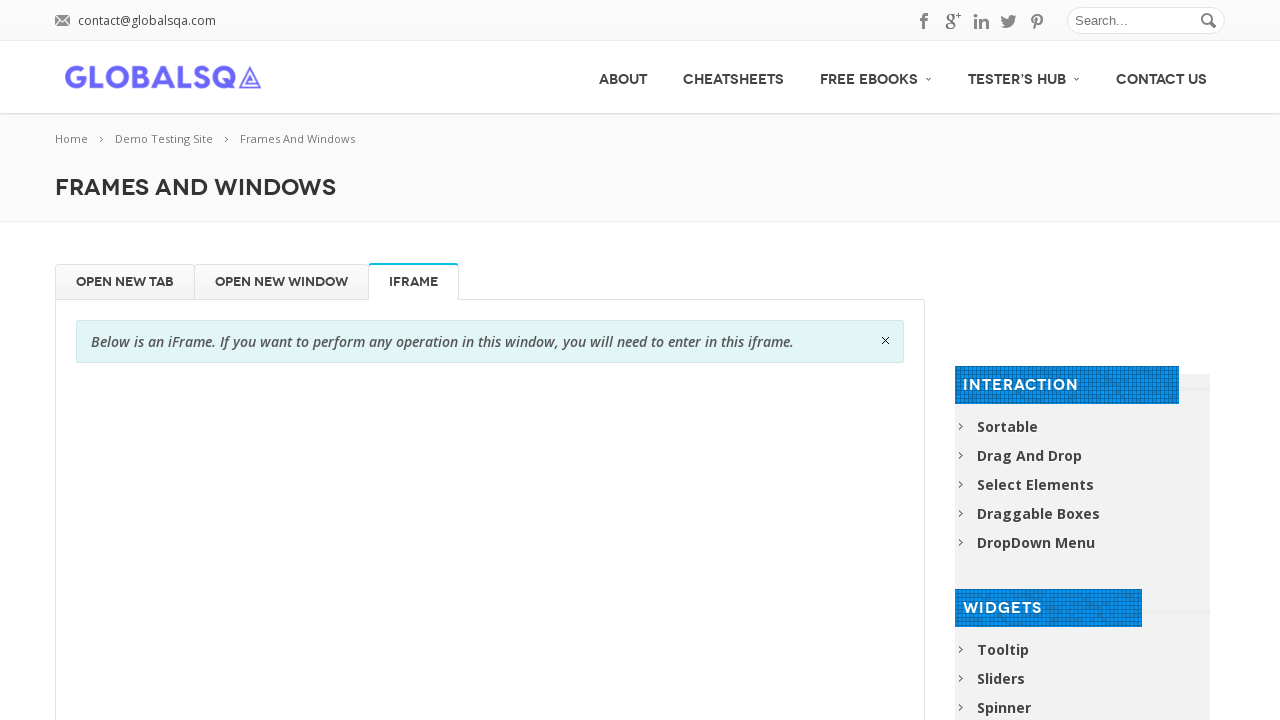

Filled search textbox inside iframe with 'Playwright' on iframe[name="globalSqa"] >> internal:control=enter-frame >> internal:role=textbo
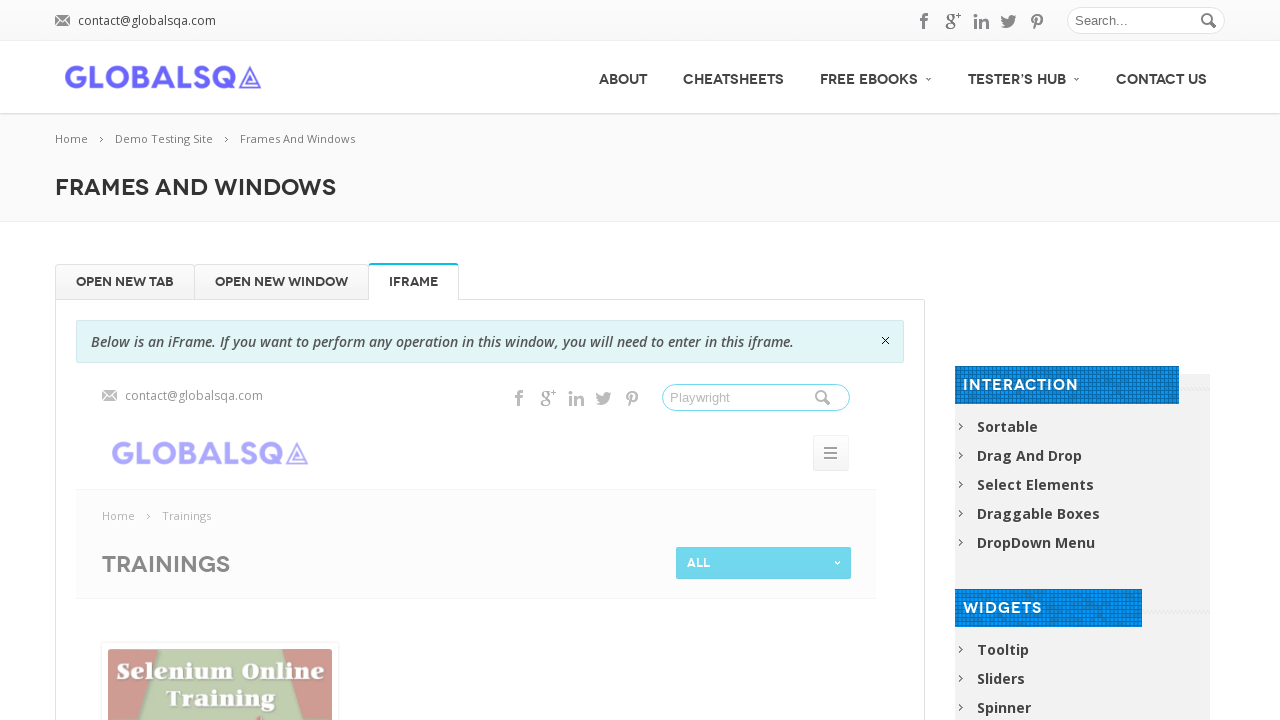

Clicked search button in iframe at (835, 398) on iframe[name="globalSqa"] >> internal:control=enter-frame >> .button_search
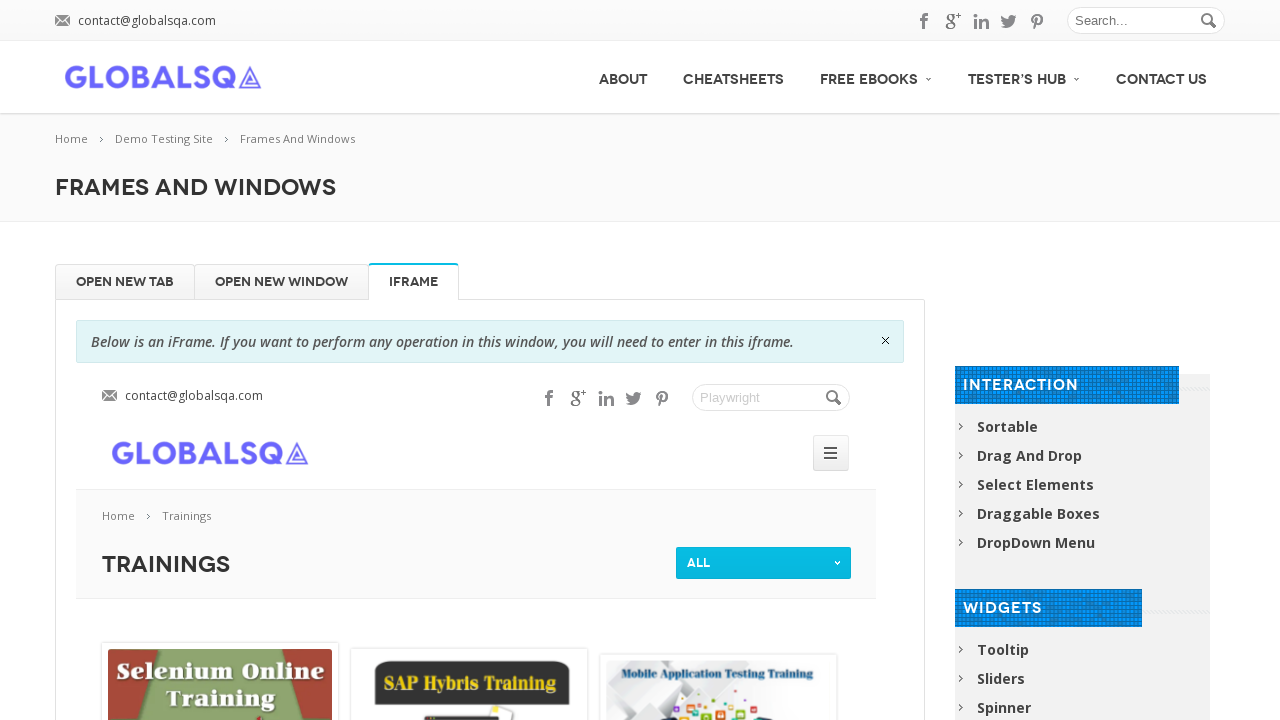

Search results loaded in iframe
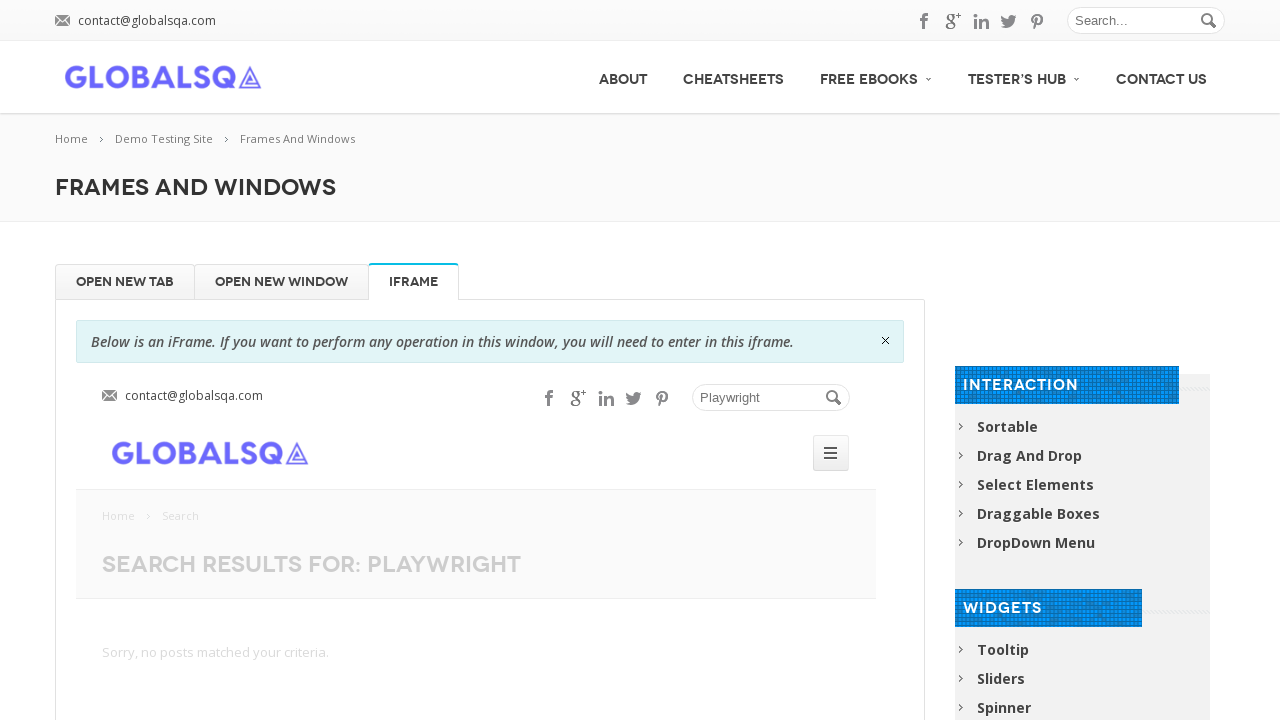

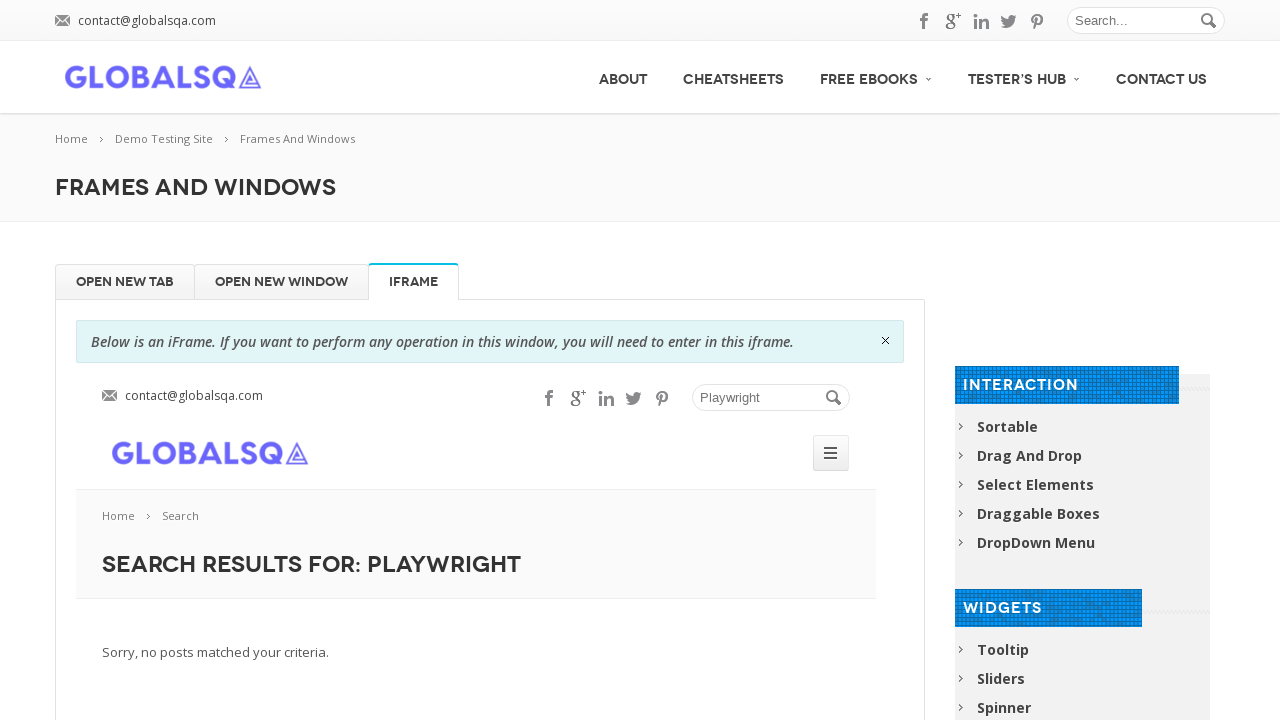